Tests navigation to the Team page and verifies the names of the three website creators.

Starting URL: http://www.99-bottles-of-beer.net/

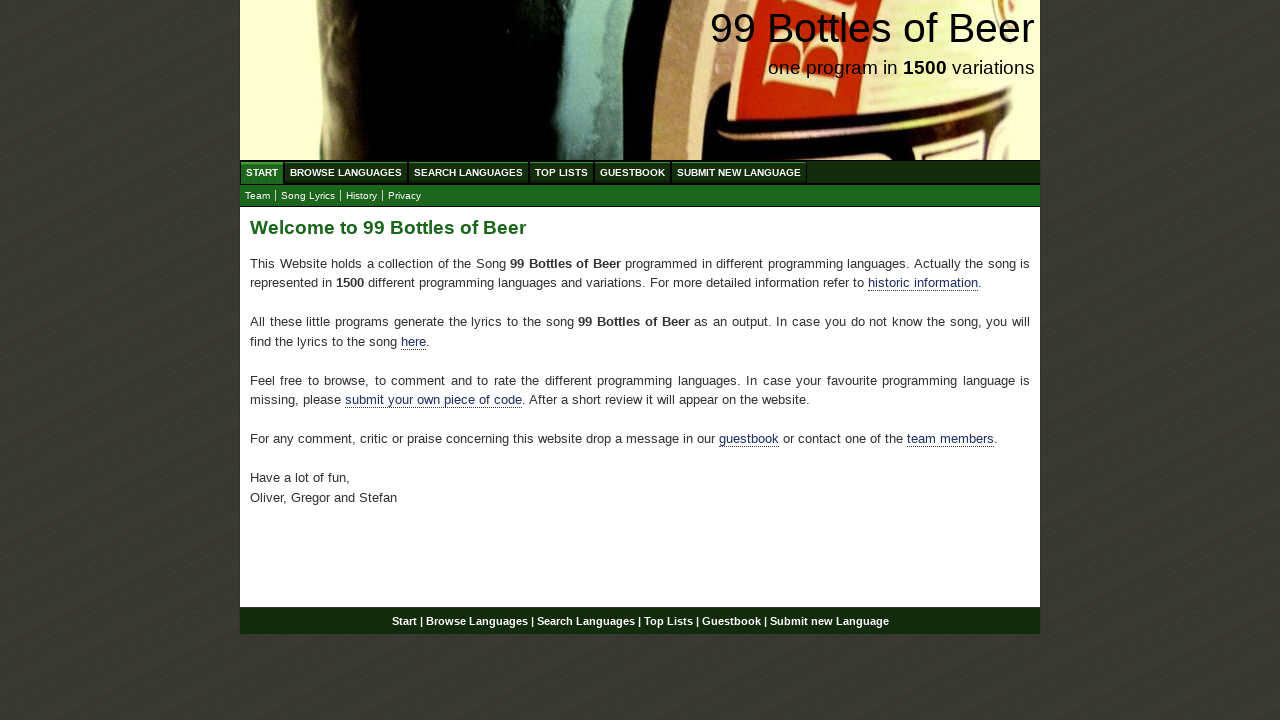

Clicked the team link to navigate to Team page at (950, 439) on xpath=//*[@id='main']/p[4]/a[2]
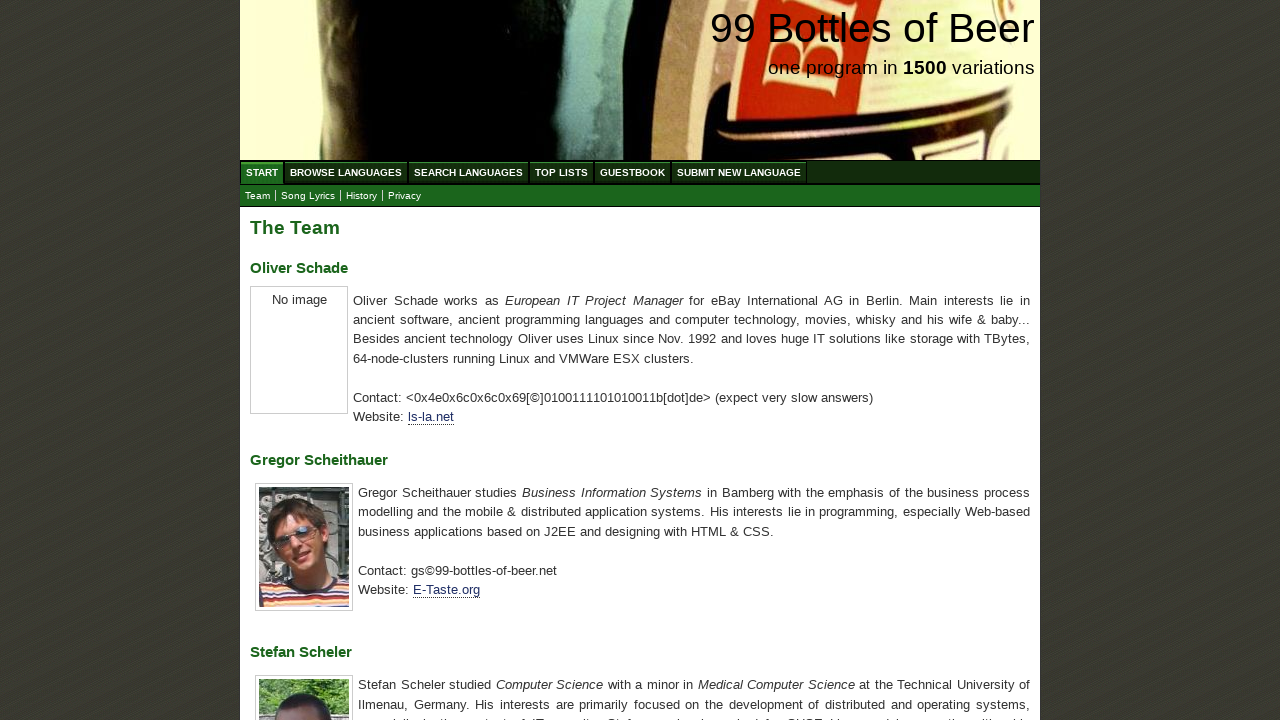

Located first author name element
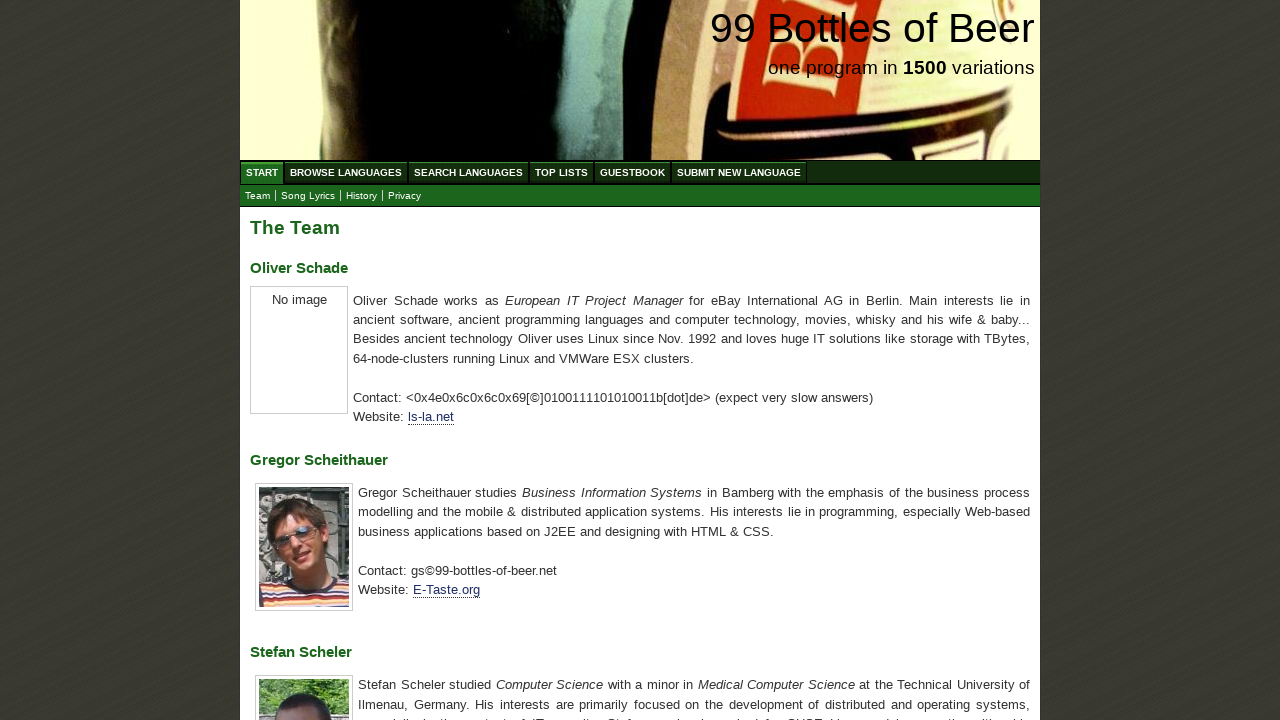

Verified first author name is 'Oliver Schade'
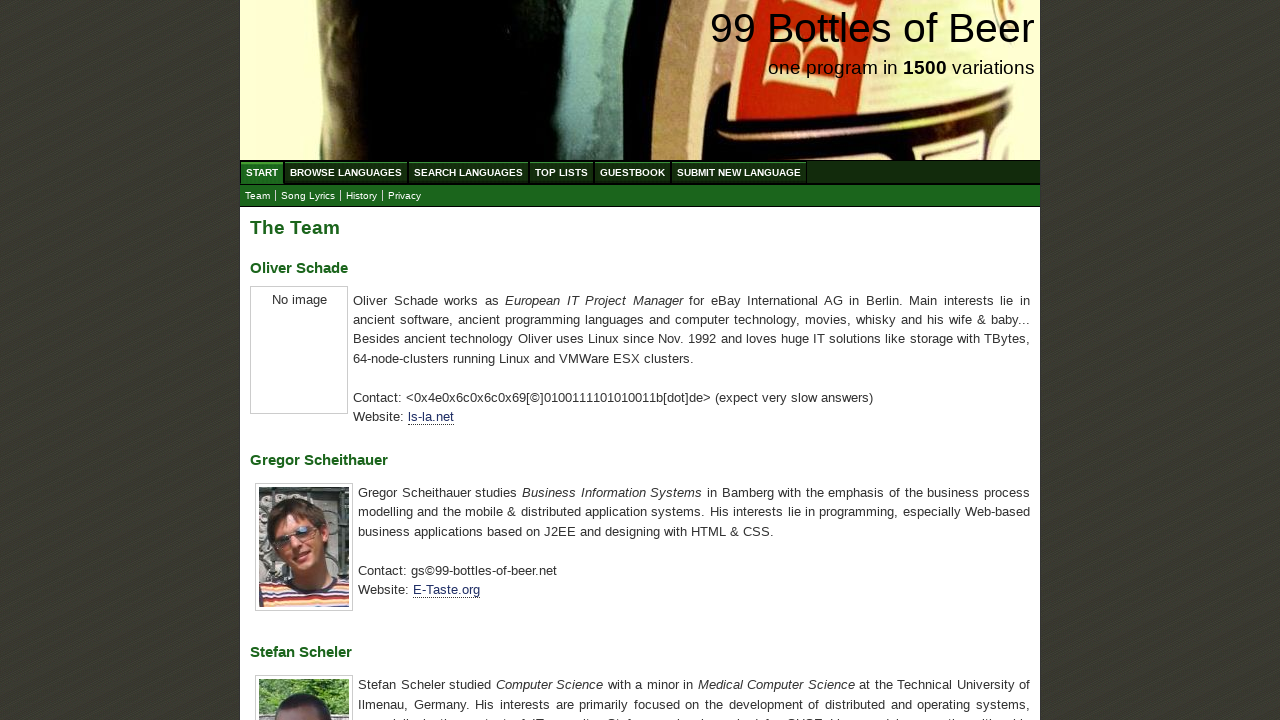

Located second author name element
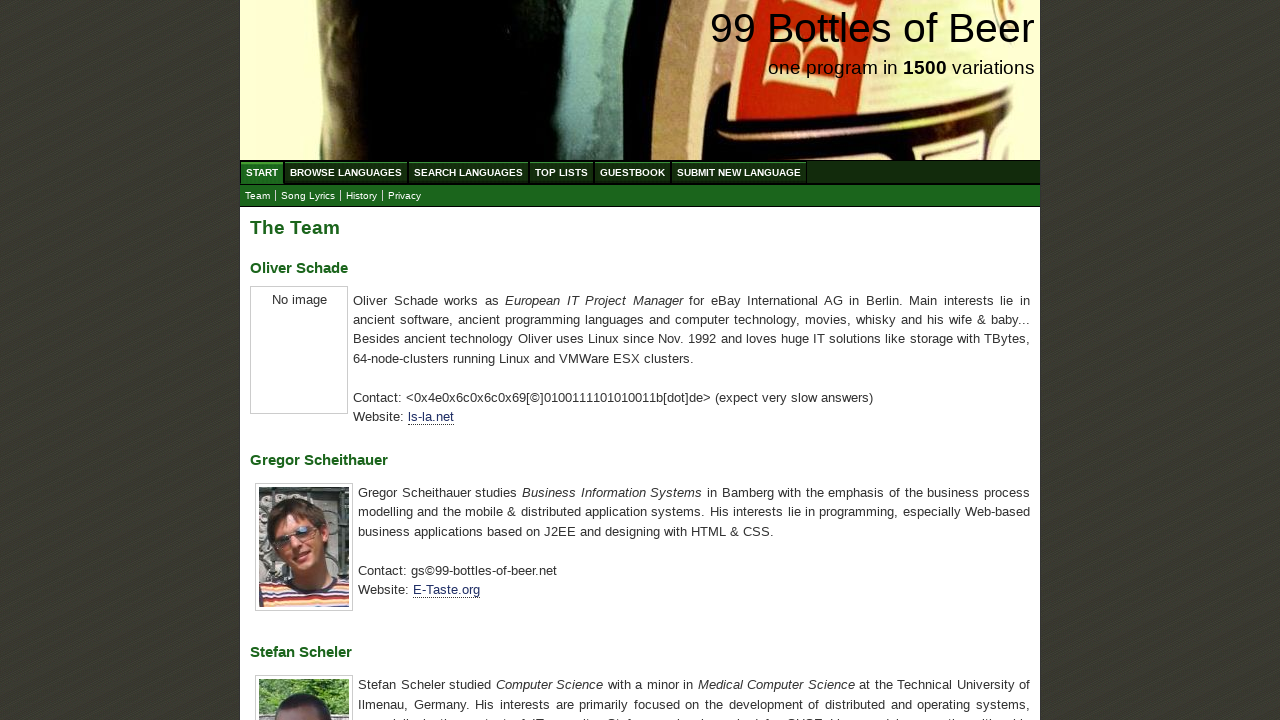

Verified second author name is 'Gregor Scheithauer'
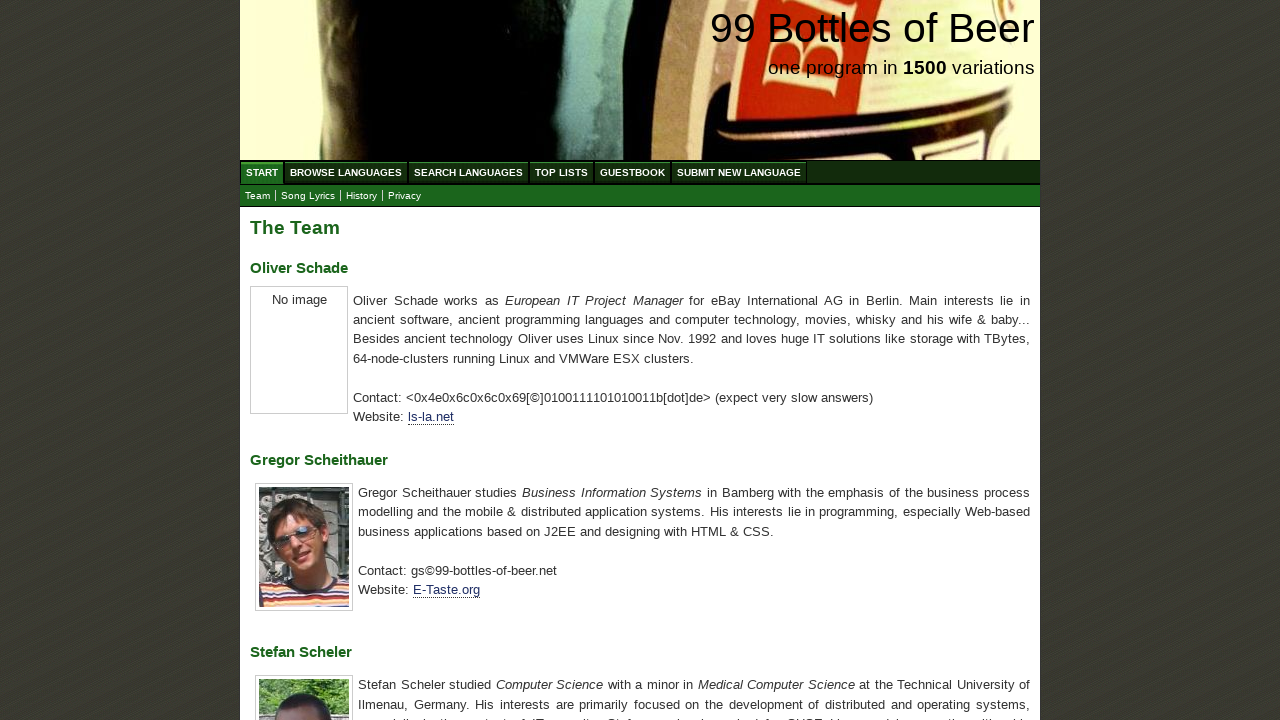

Located third author name element
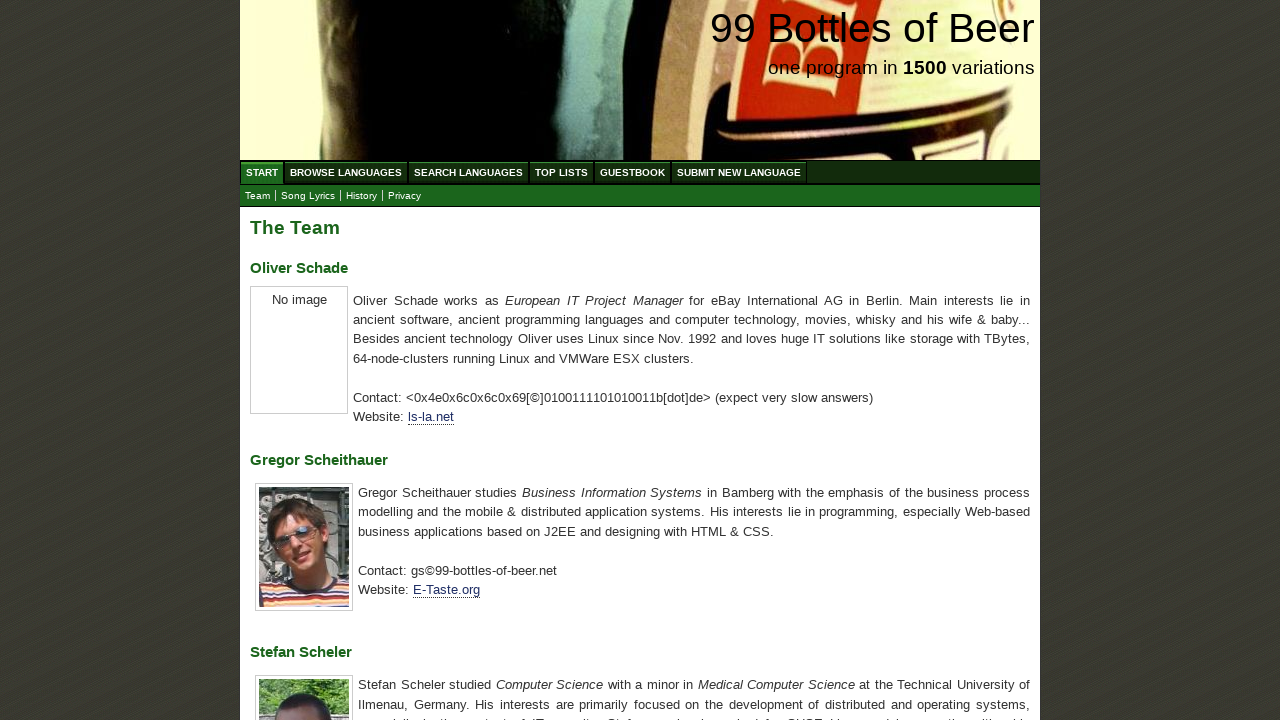

Verified third author name is 'Stefan Scheler'
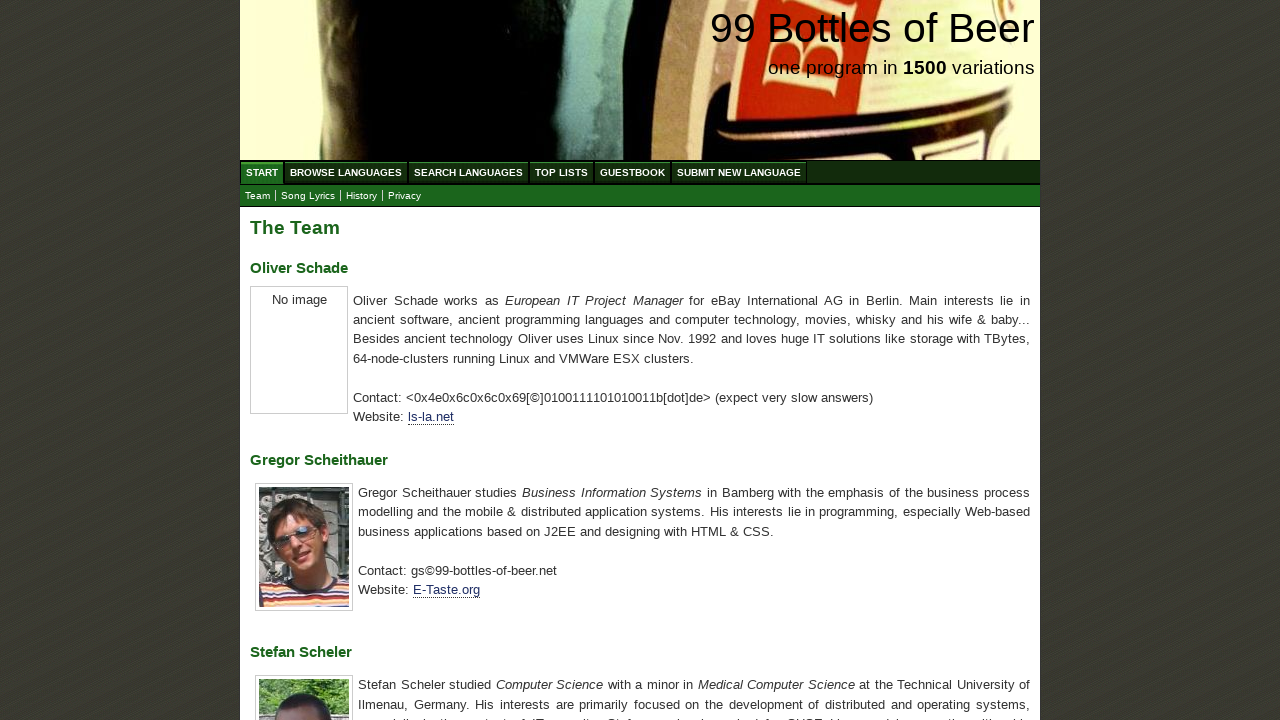

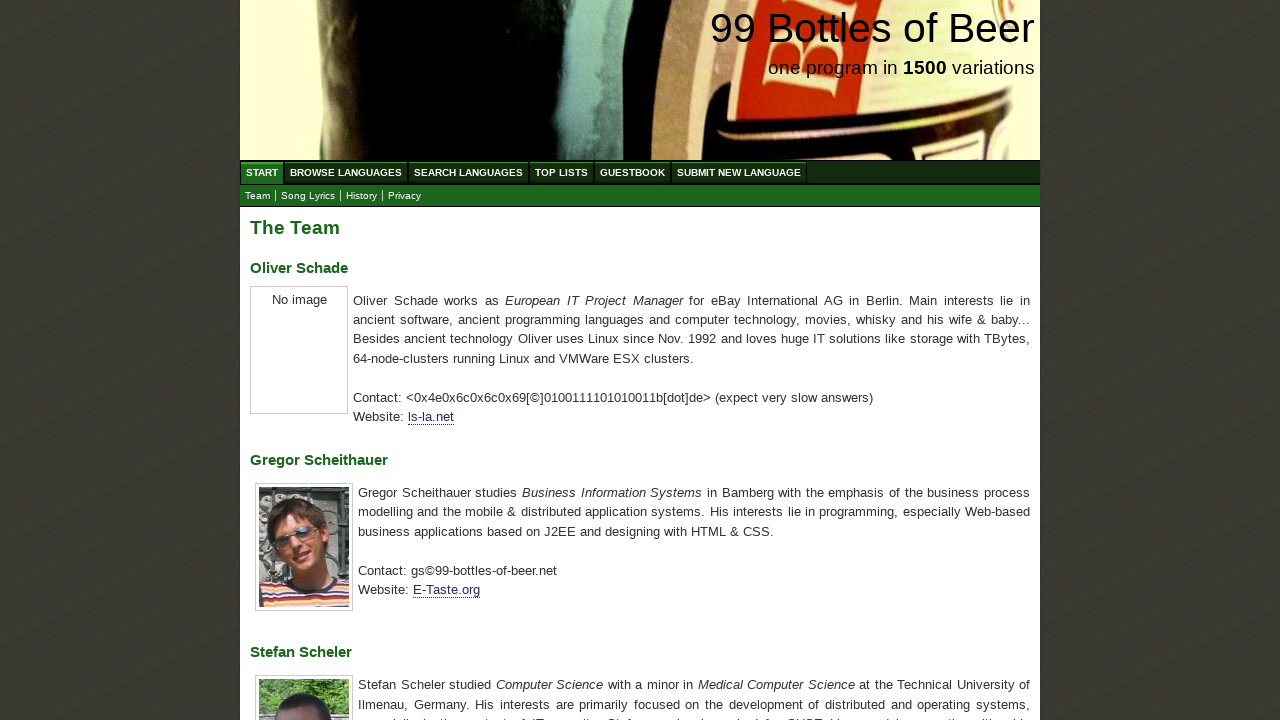